Navigates to a phonebook application and tests browser navigation features including back, forward, and refresh

Starting URL: https://contacts-app.tobbymarshall815.vercel.app/

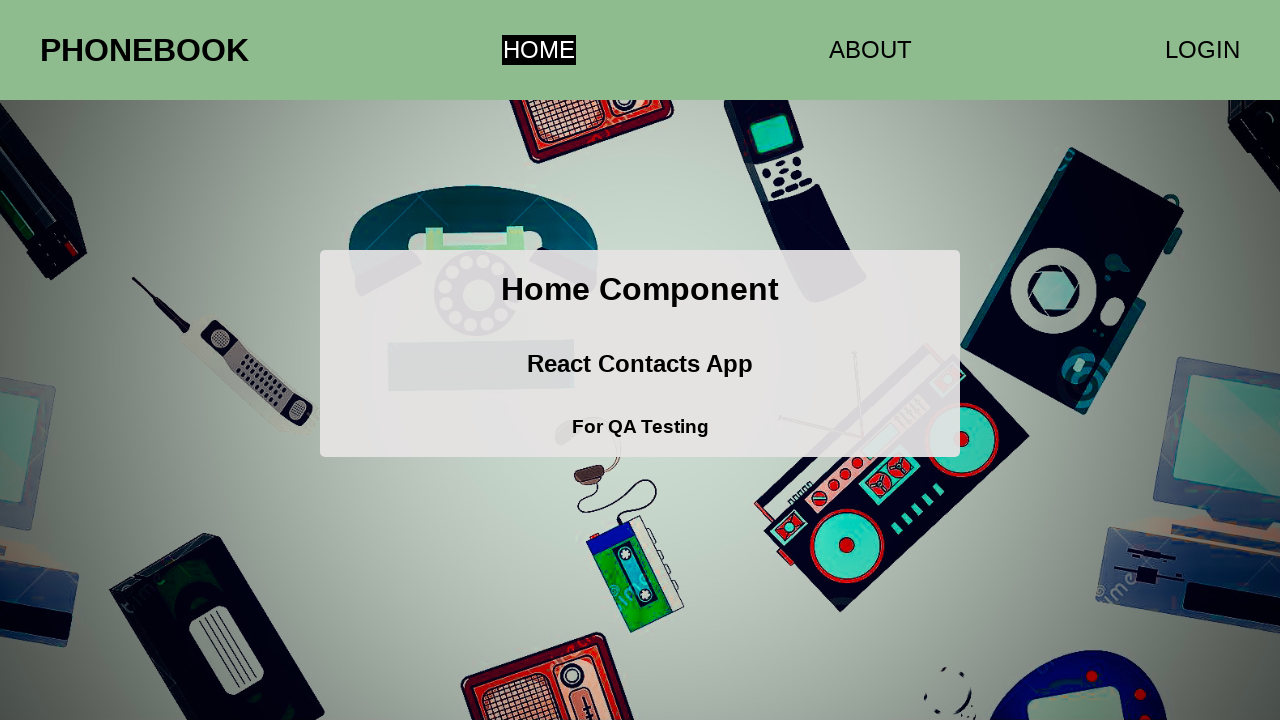

Navigated back in browser history
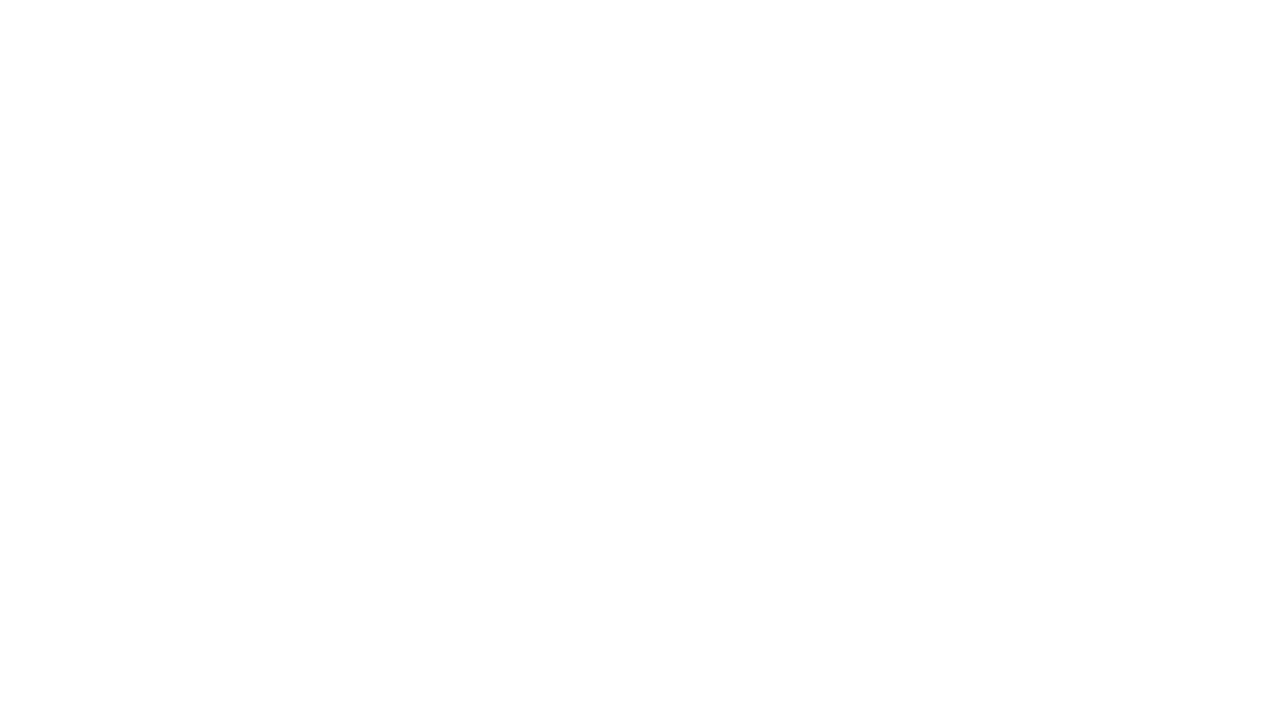

Navigated forward in browser history
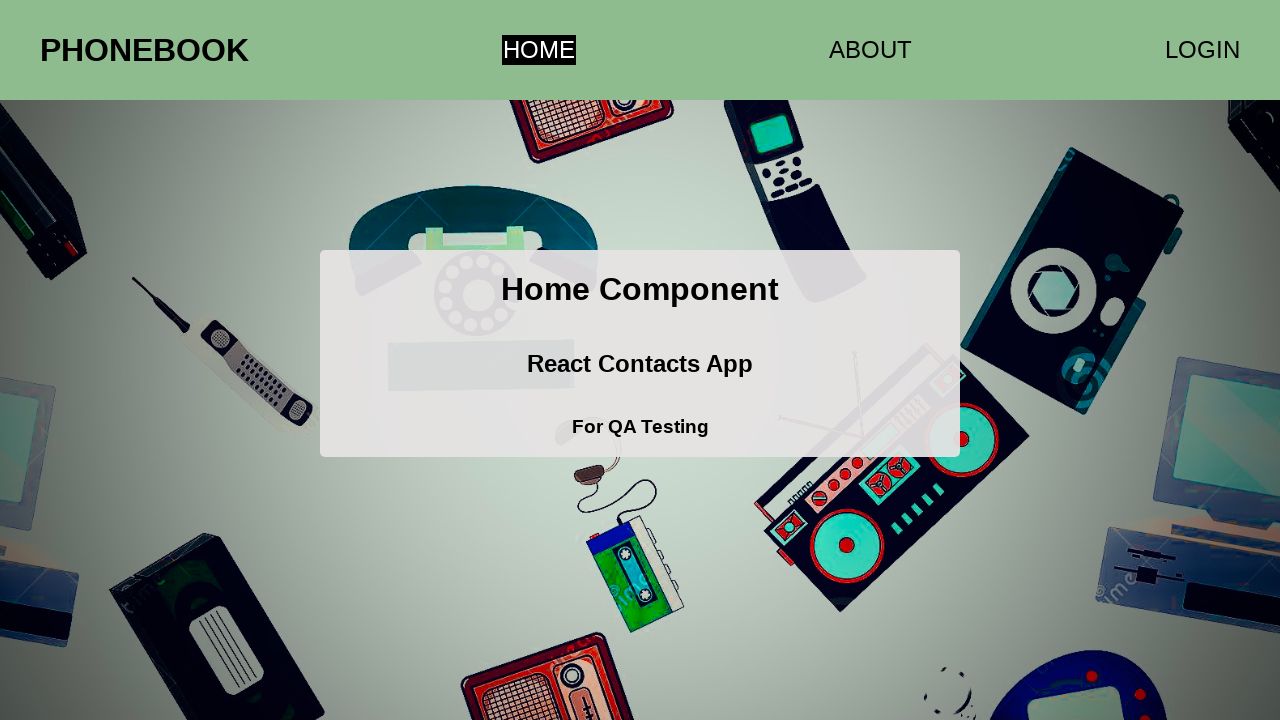

Refreshed the current page
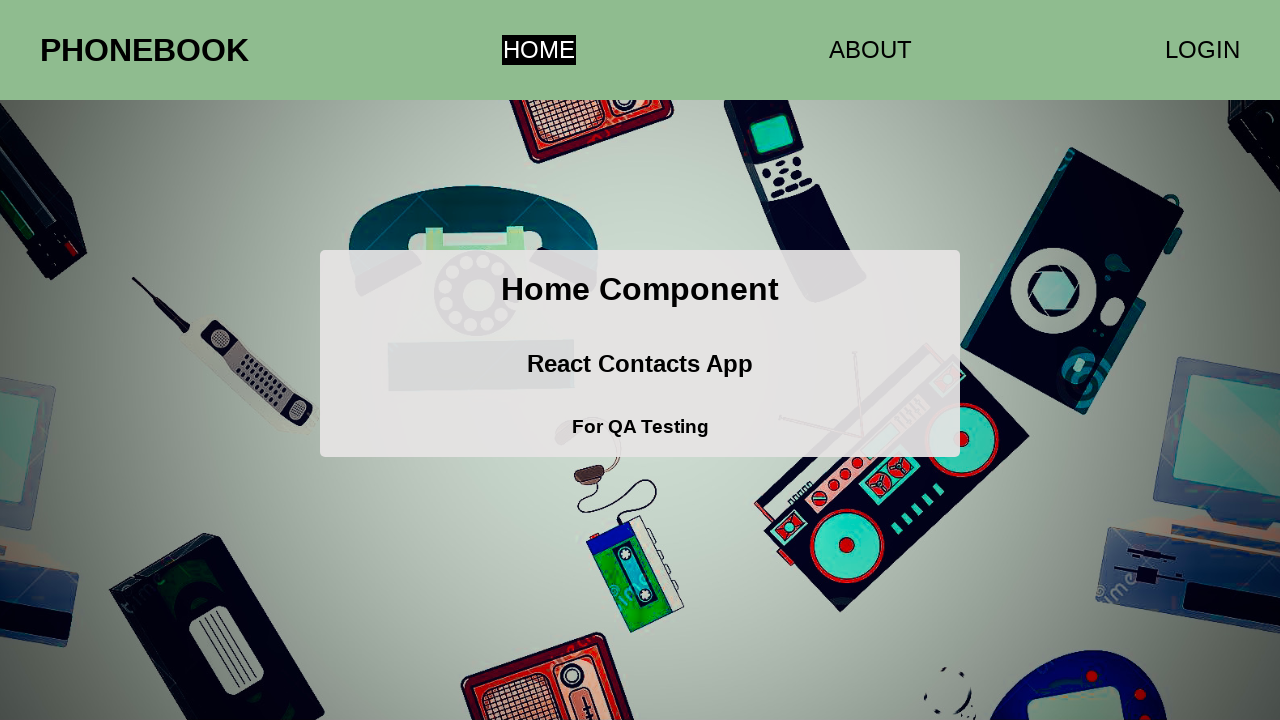

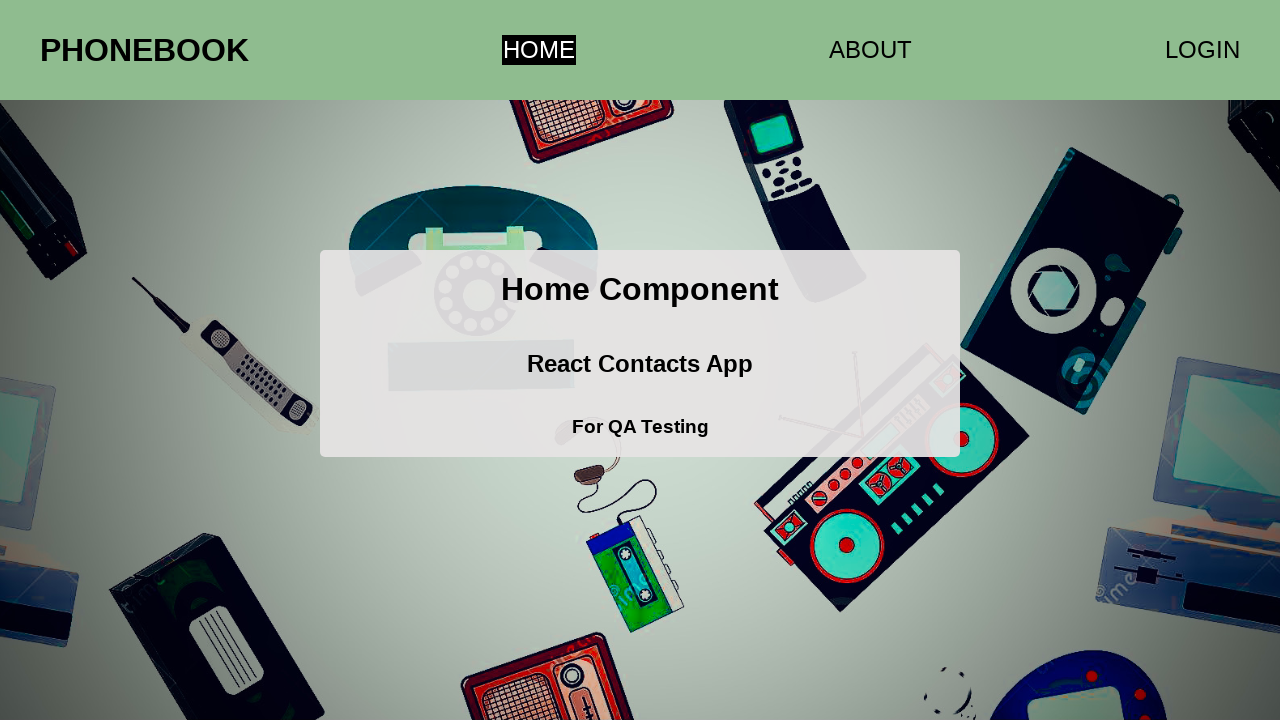